Tests navigation through jump links on a Comcast Business page, clicking on Features, Solutions, Request Quote, and Get Pricing links and verifying the correct sections are displayed

Starting URL: https://business.comcast.com/learn/internet/connection-pro-automatic-backup/?disablescripts=true

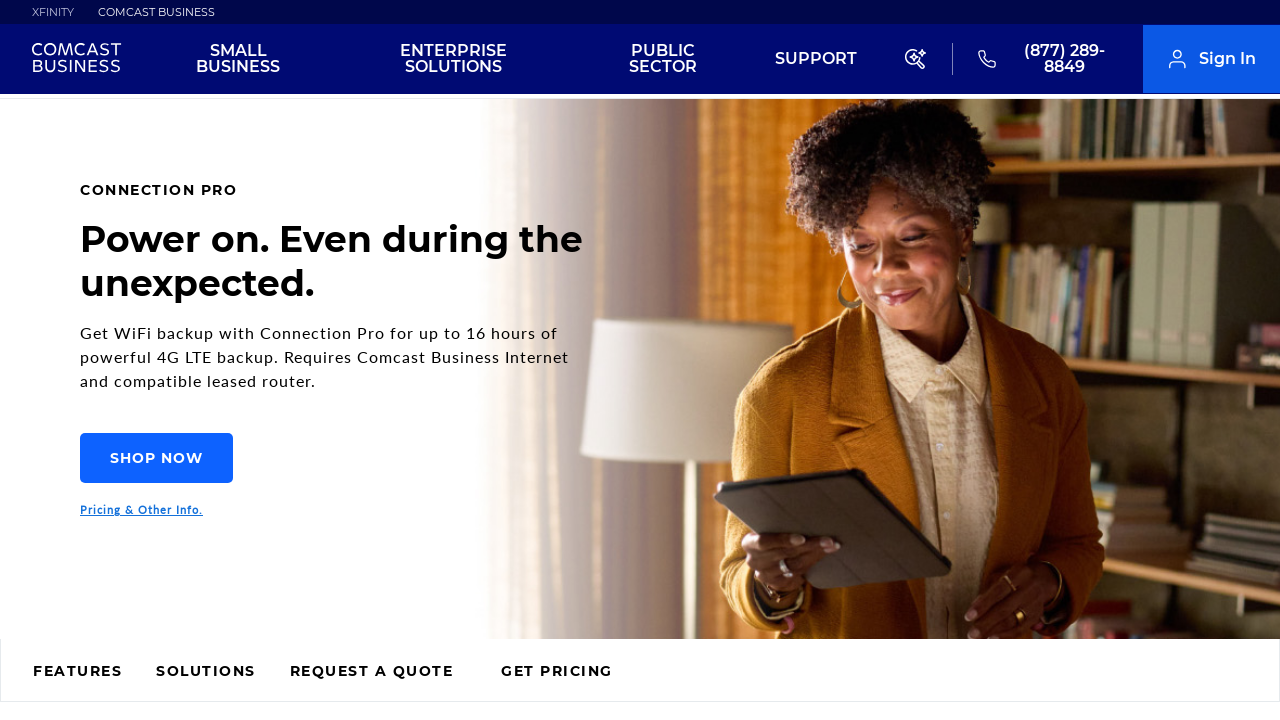

Clicked Features jump link at (78, 672) on xpath=//*[@id="main"]/section/div[2]/div/ul/li[1]/a
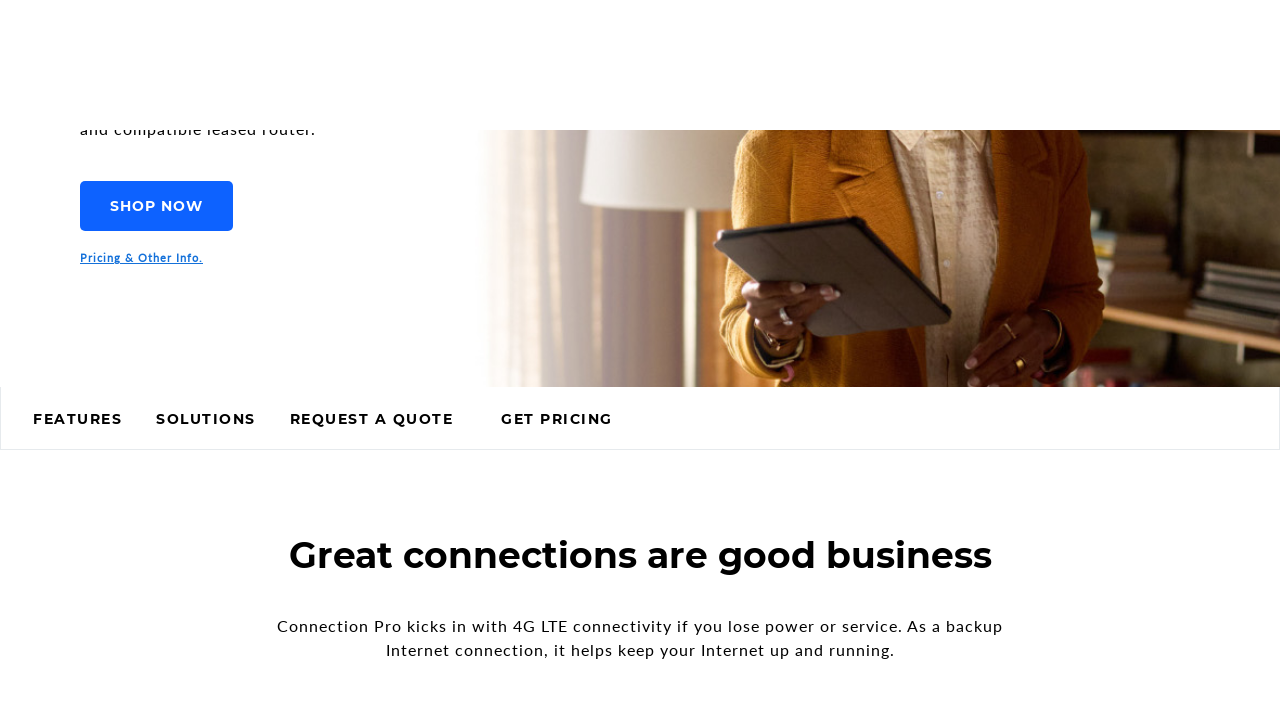

Features section loaded and heading is visible
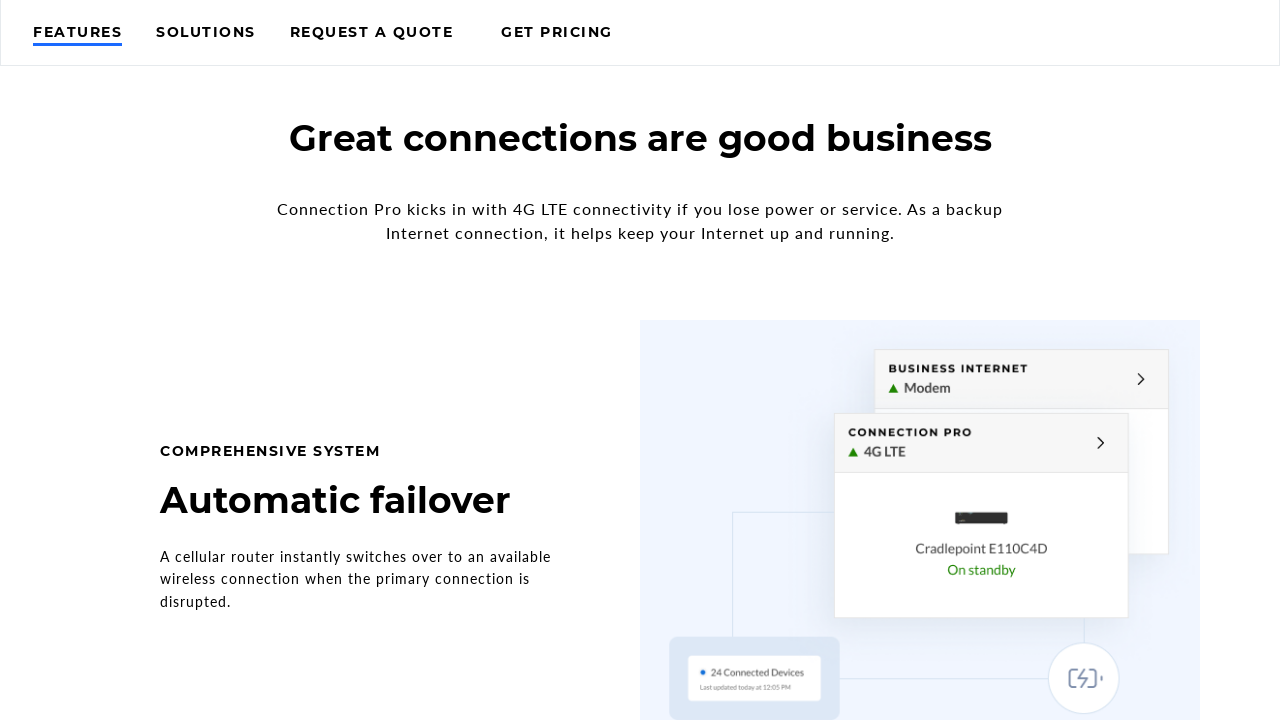

Clicked Solutions jump link at (193, 62) on xpath=//*[@id="main"]/section/div[2]/div/ul/li[2]/a
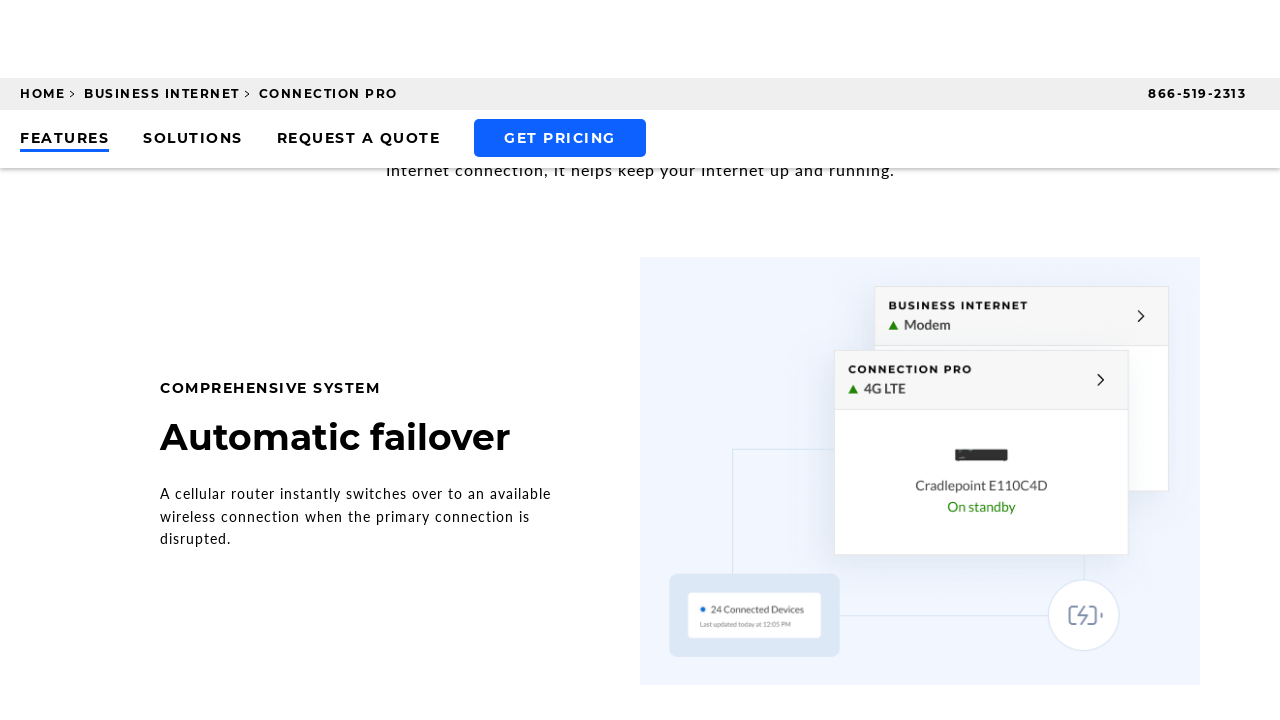

Solutions section loaded and heading is visible
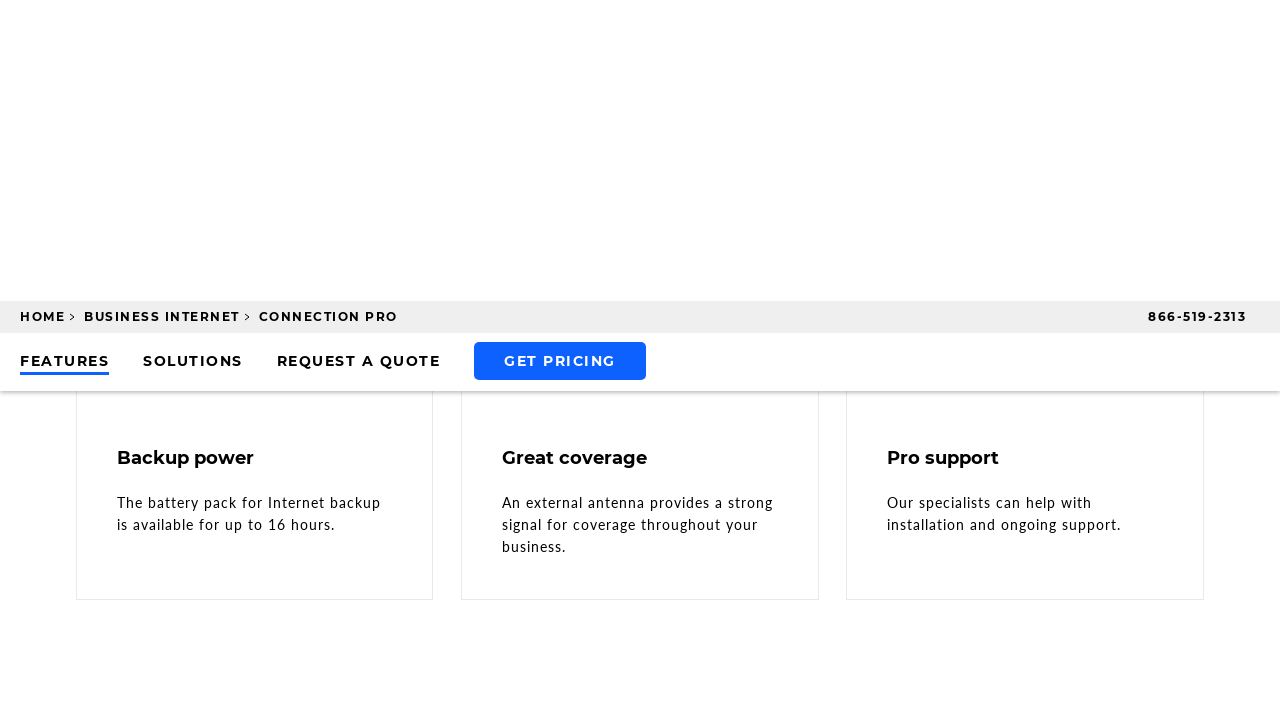

Clicked Request a Quote jump link at (358, 62) on xpath=//*[@id="main"]/section/div[2]/div/ul/li[3]/a
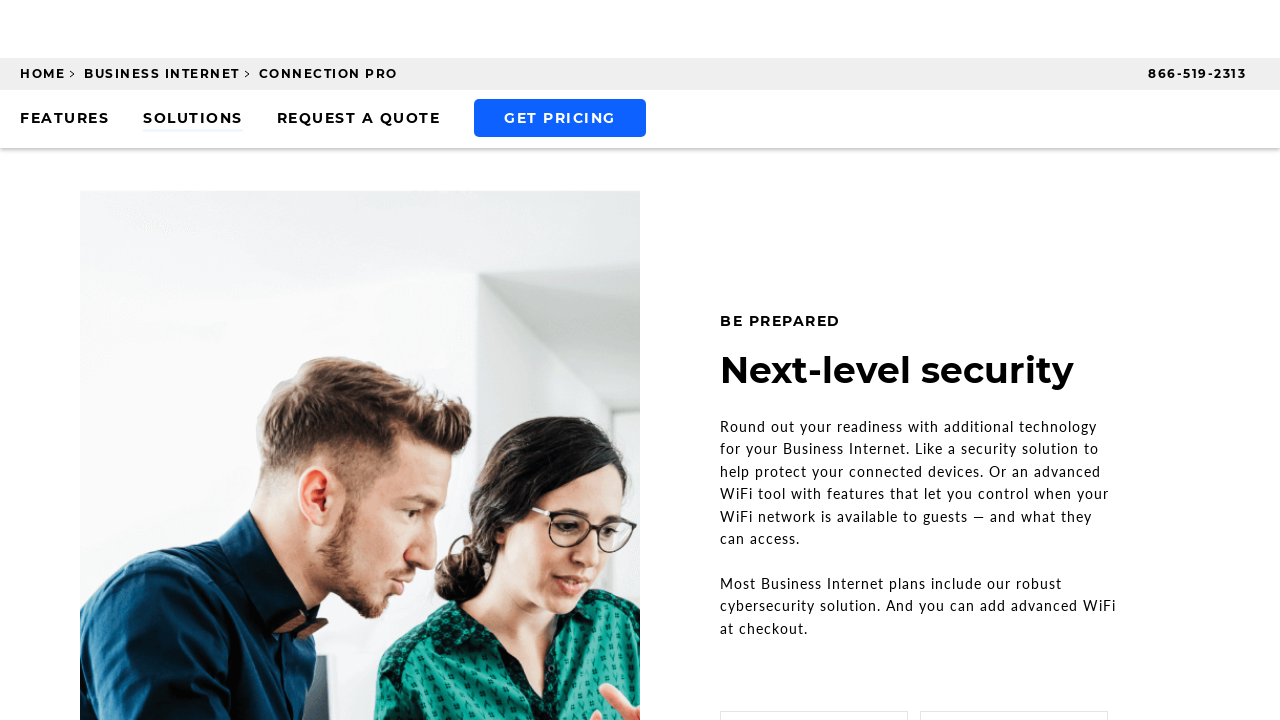

Request Quote section loaded and form legend is visible
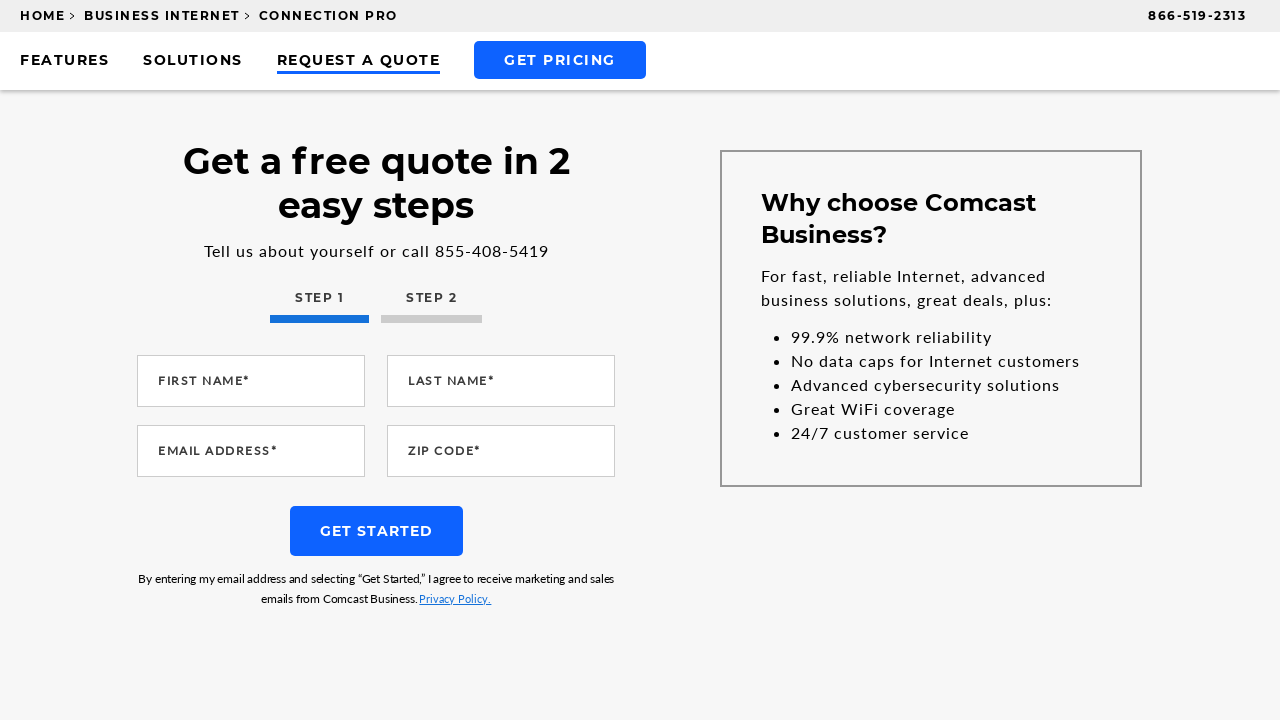

Clicked Get Pricing jump link at (560, 60) on xpath=//*[@id="main"]/section/div[2]/div/ul/li[4]/a
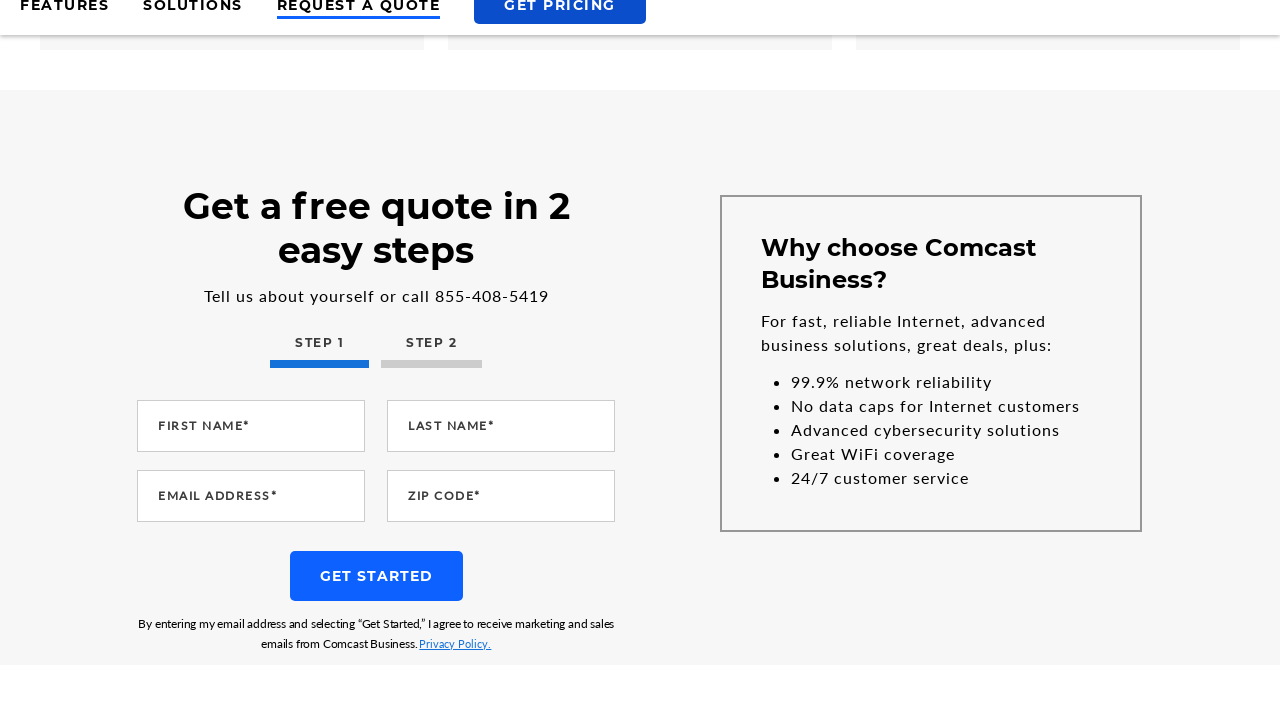

Pricing section loaded and pricing content is visible
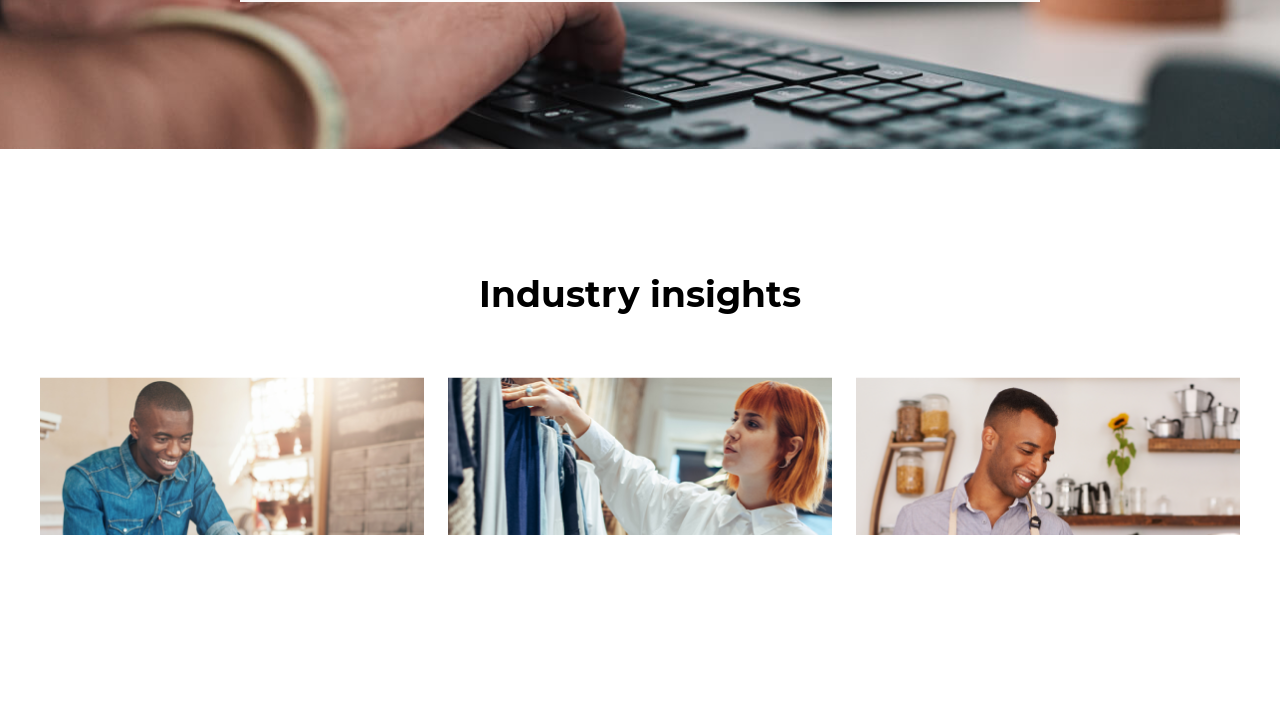

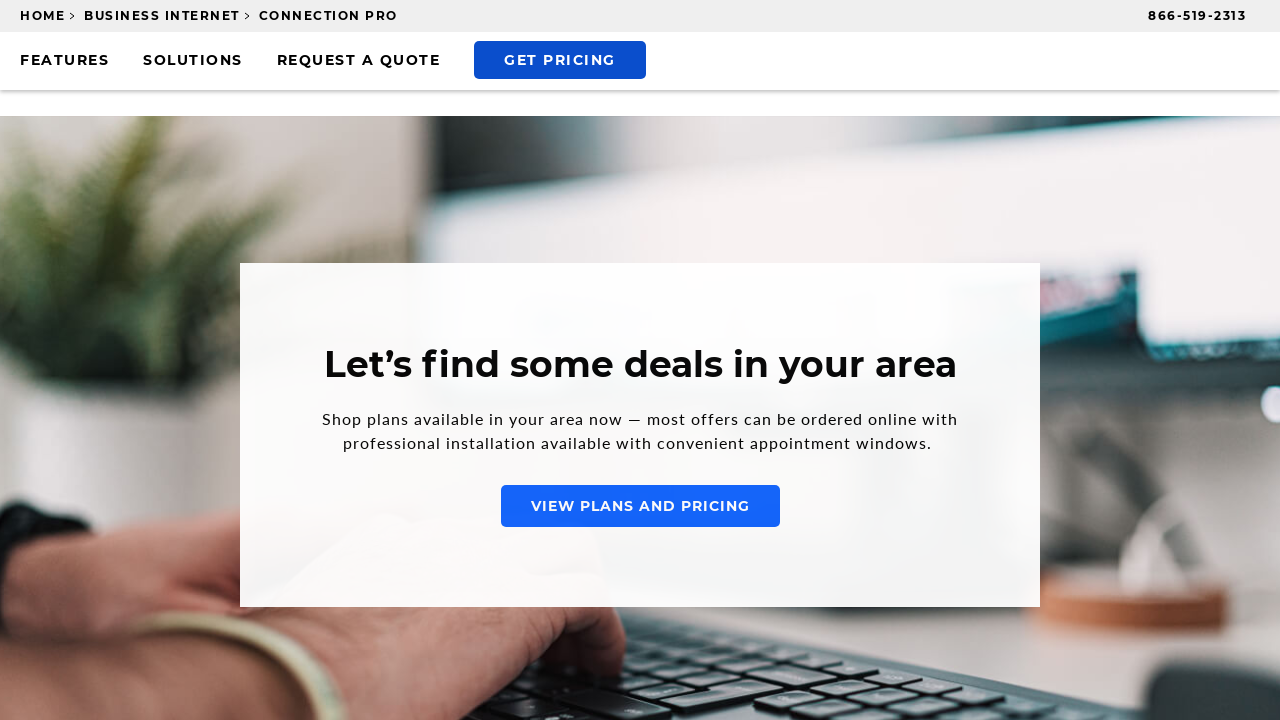